Tests keyboard input events by sending individual keys and keyboard shortcuts (CTRL+A, CTRL+C)

Starting URL: https://www.training-support.net/selenium/input-events

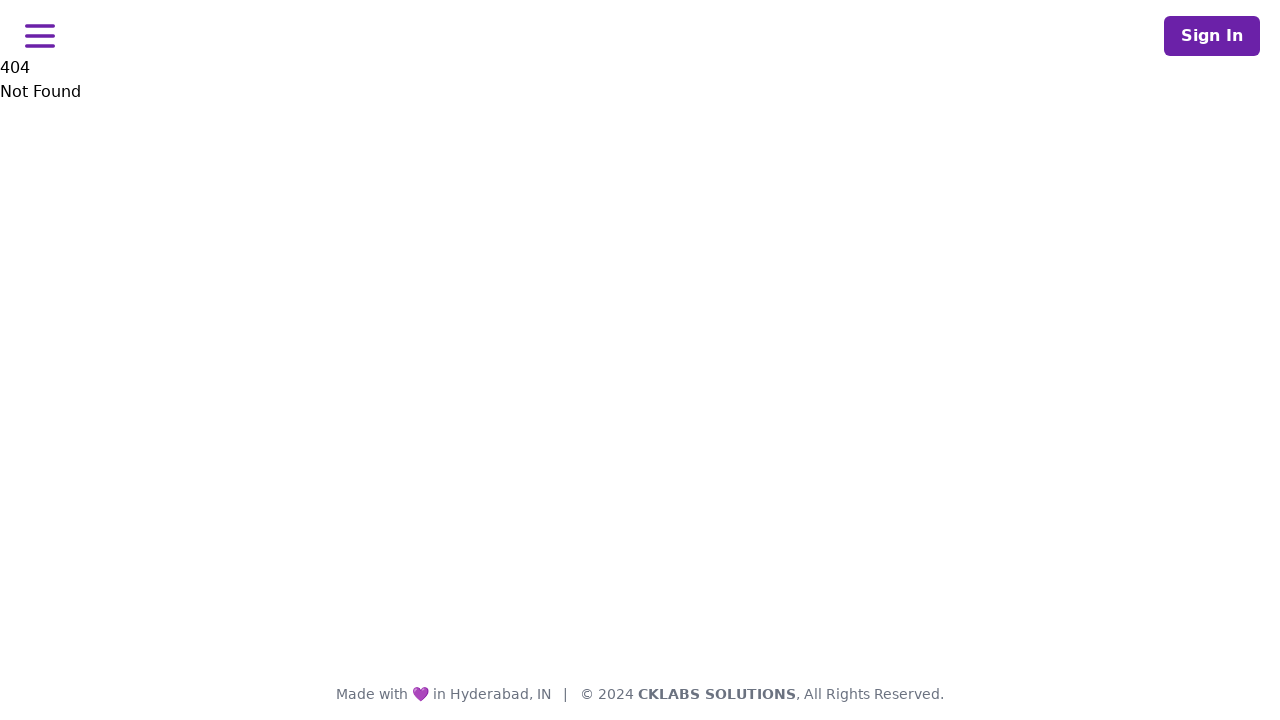

Pressed the 'S' key
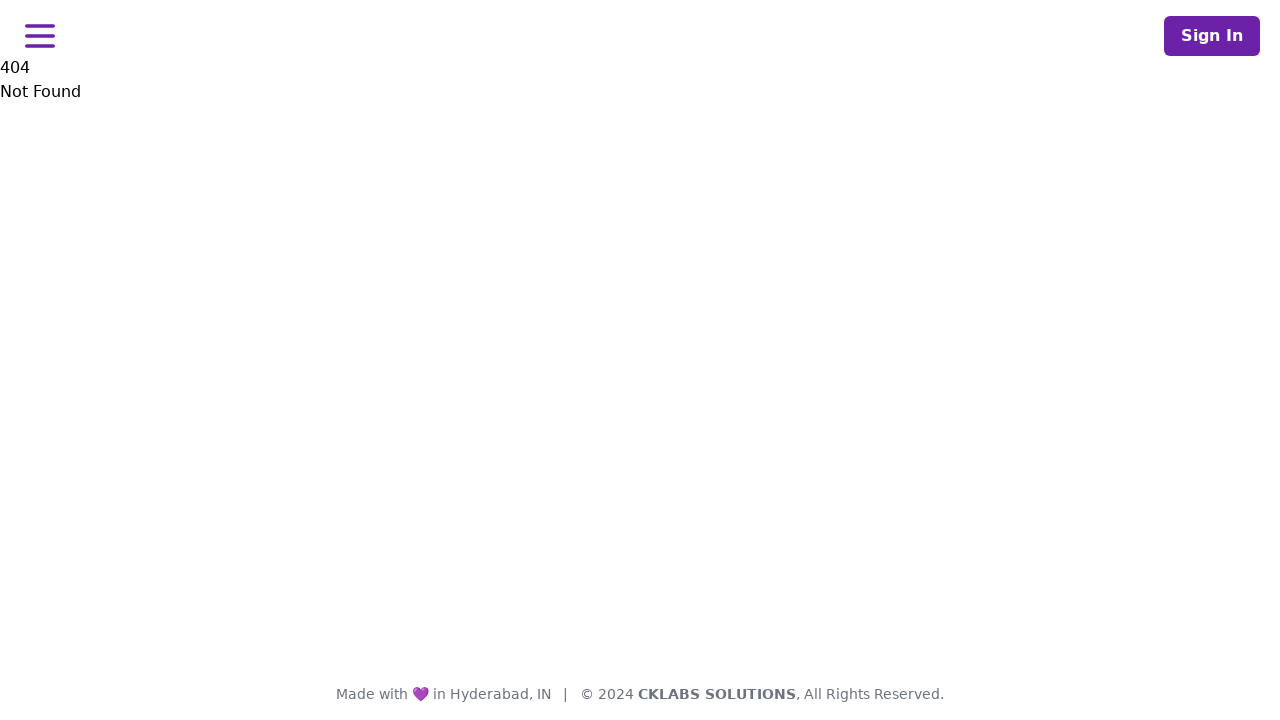

Pressed CTRL+A to select all text
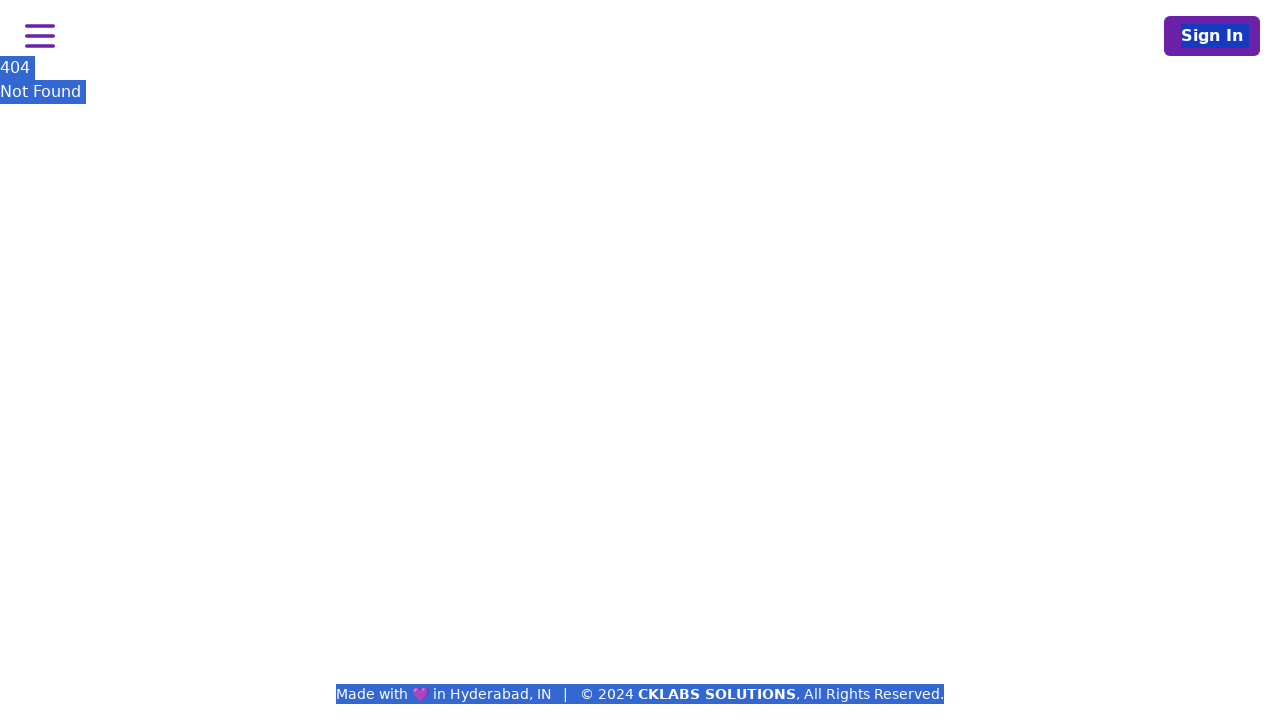

Pressed CTRL+C to copy selected text
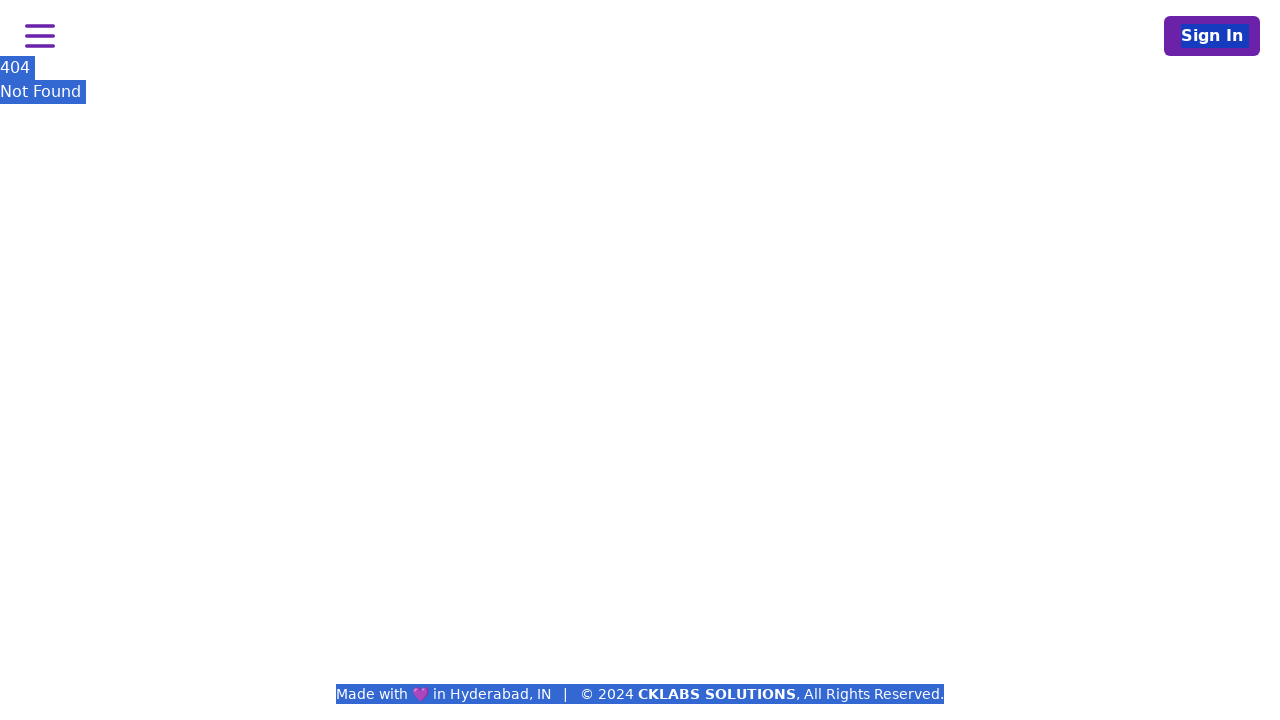

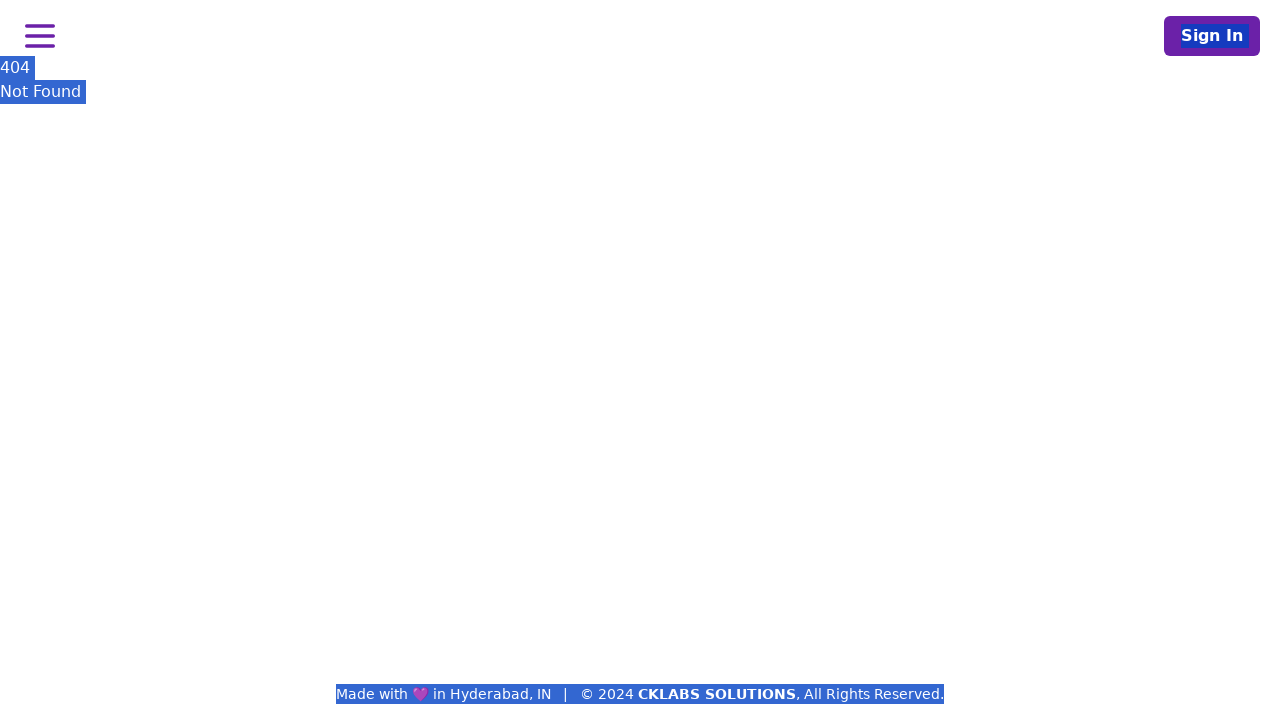